Tests browser window size manipulation by navigating to a website and setting the window dimensions to 1000x10 pixels

Starting URL: https://vctcpune.com/

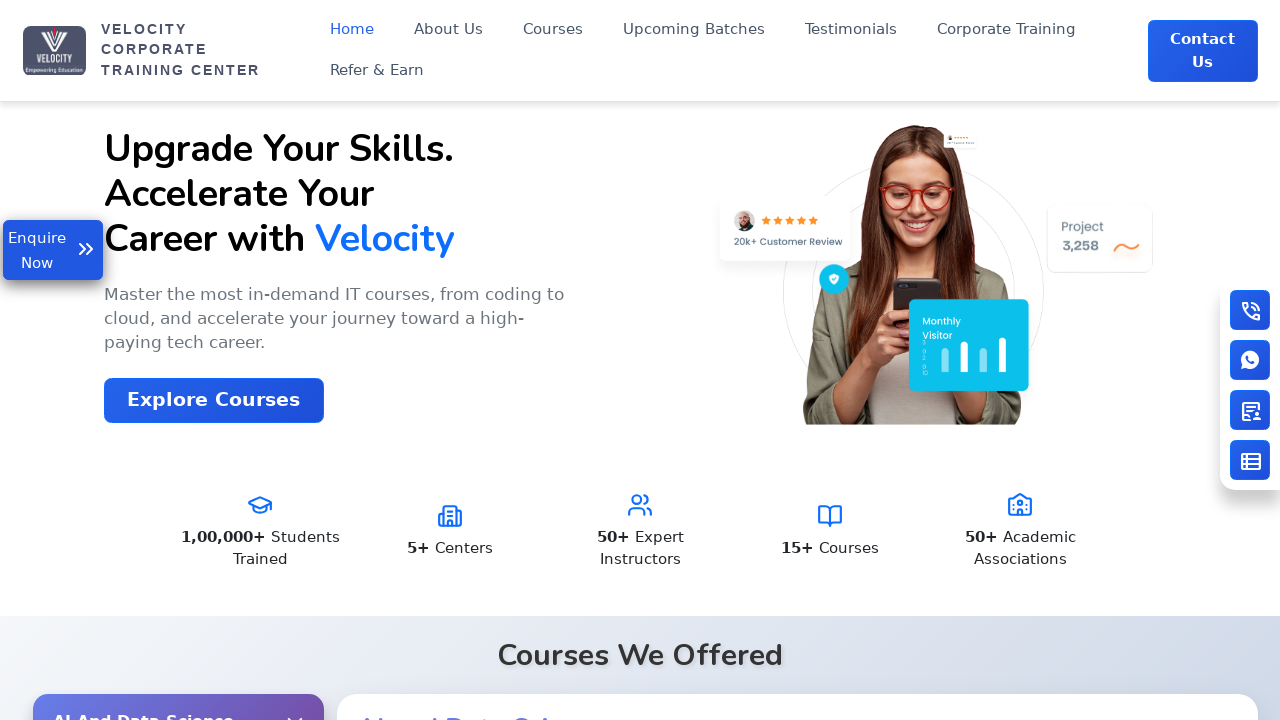

Navigated to https://vctcpune.com/
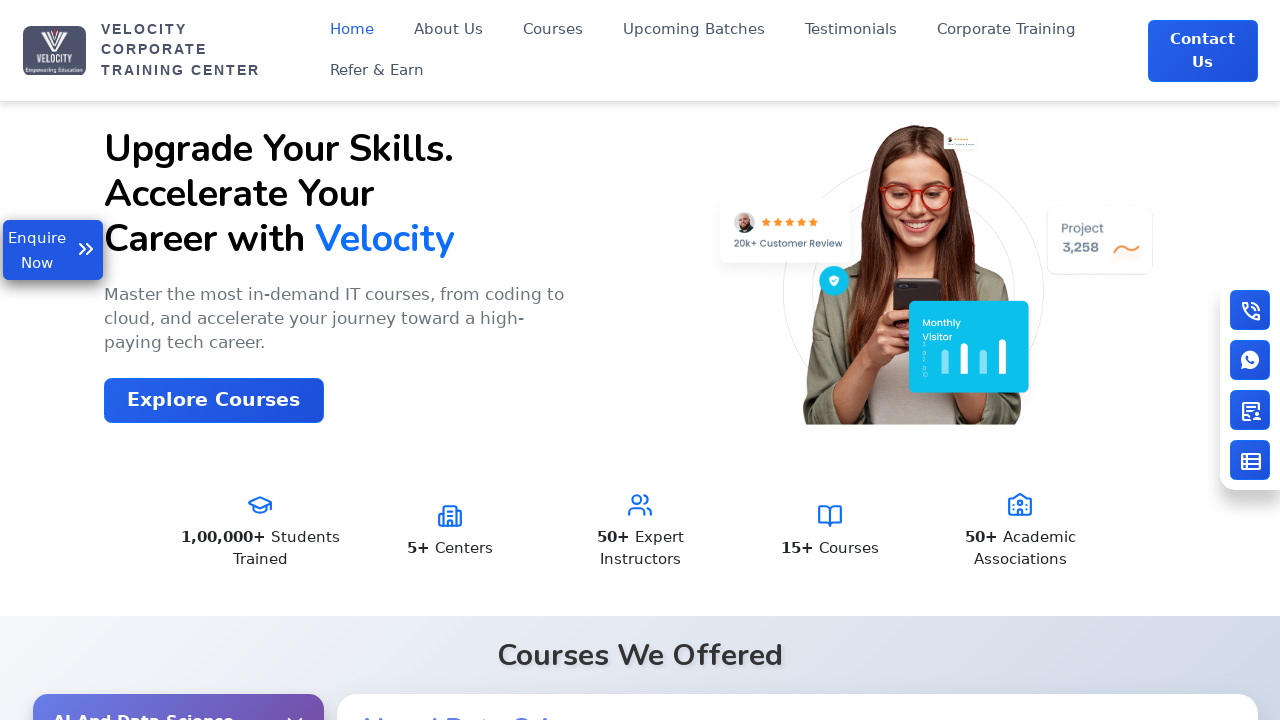

Set browser window size to 1000x10 pixels
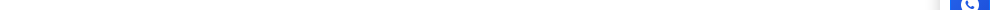

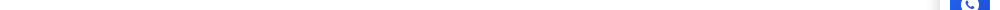